Tests a registration form by filling in first name, last name, and email fields, then submitting the form and verifying the success message.

Starting URL: https://suninjuly.github.io/registration1.html

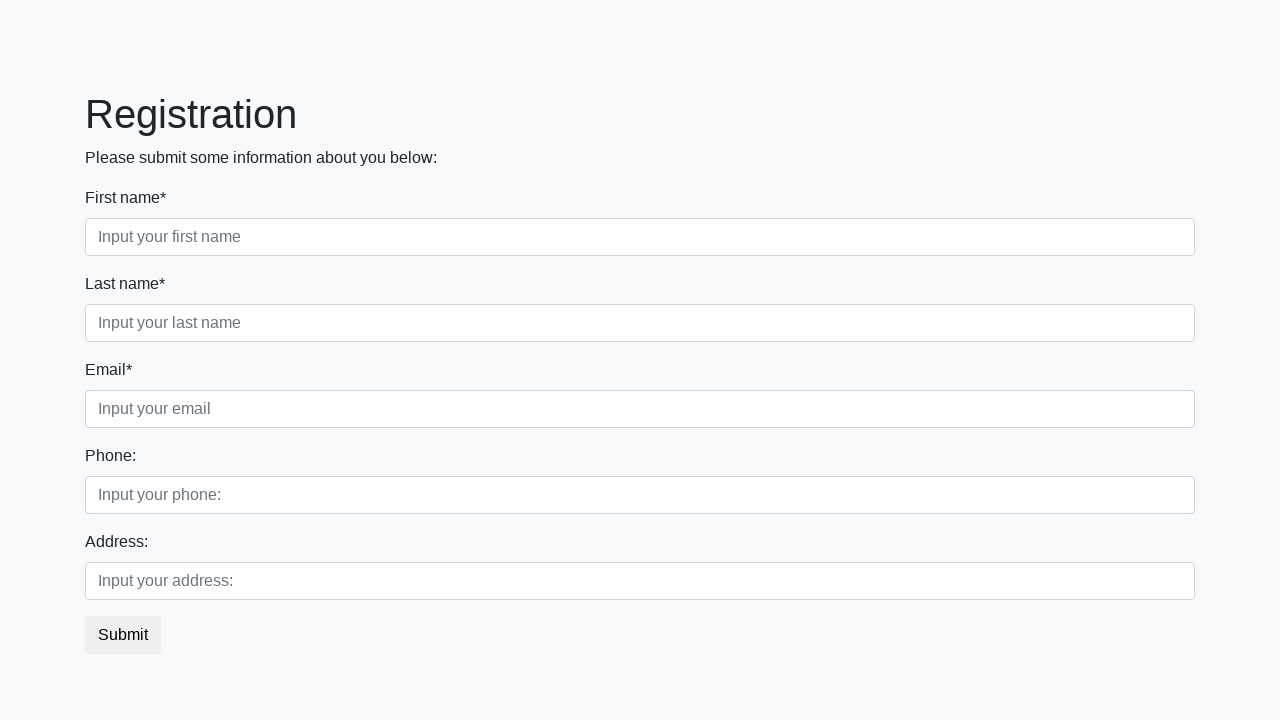

Filled first name field with 'Ivan' on input
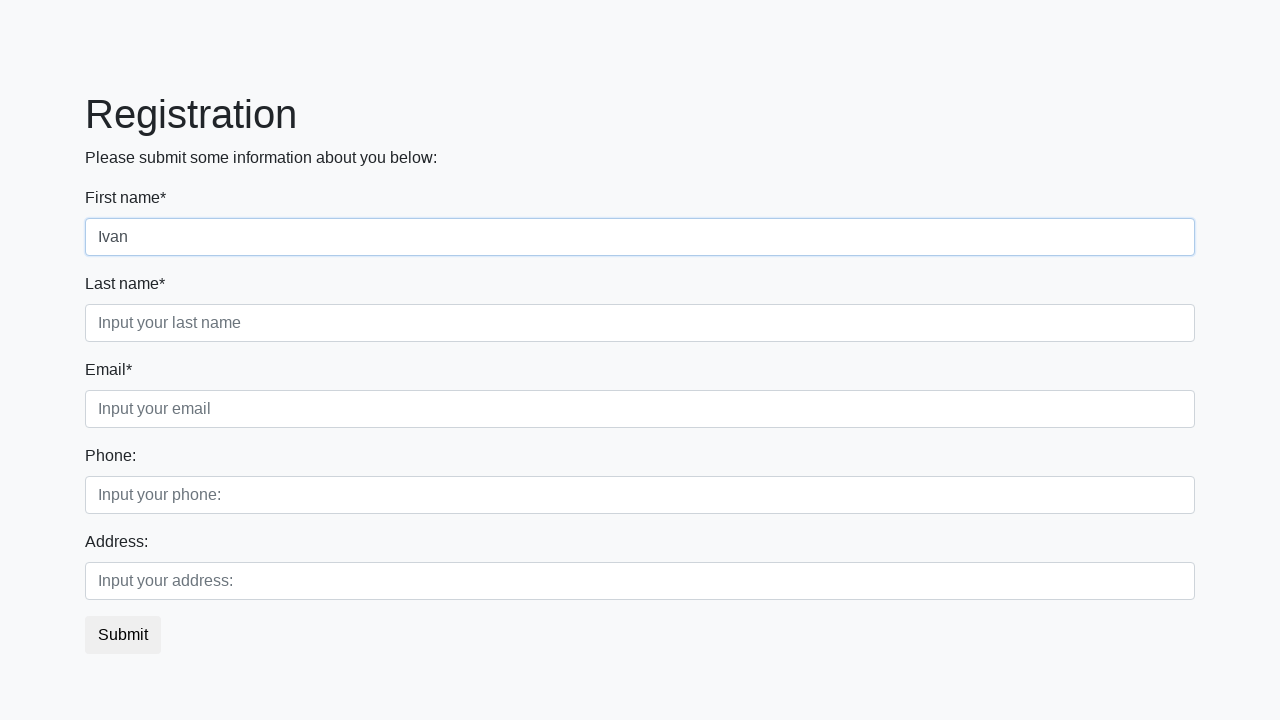

Filled last name field with 'Petrov' on div.form-group.second_class:nth-child(2) > input.form-control.second:nth-child(2
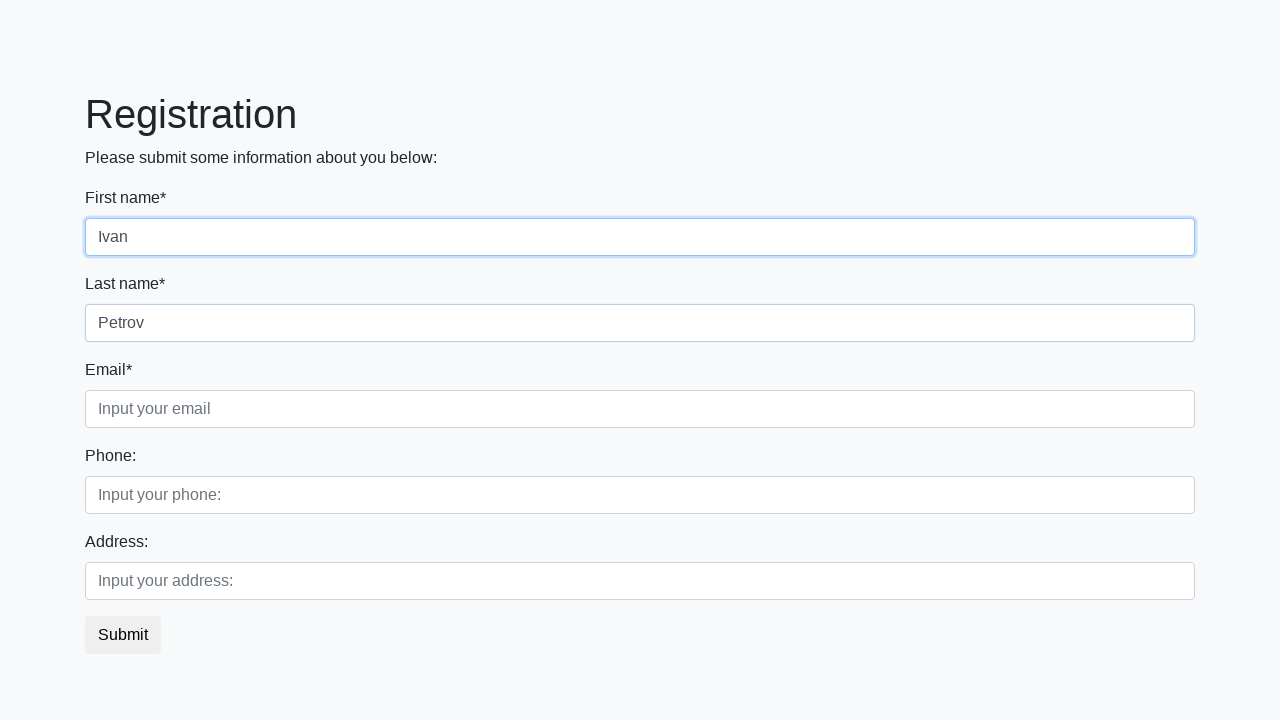

Filled email field with 't@m.com' on div.form-group.third_class:nth-child(3) > input.form-control.third:nth-child(2)
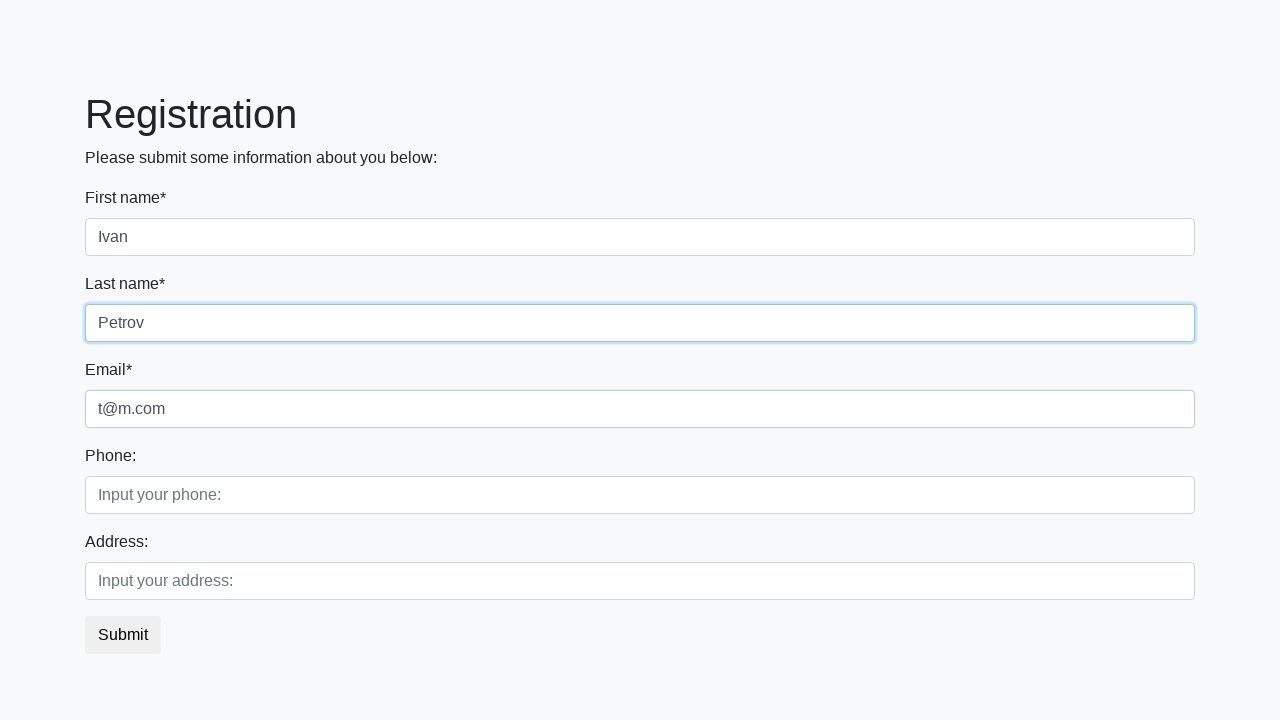

Clicked submit button to register at (123, 635) on button.btn
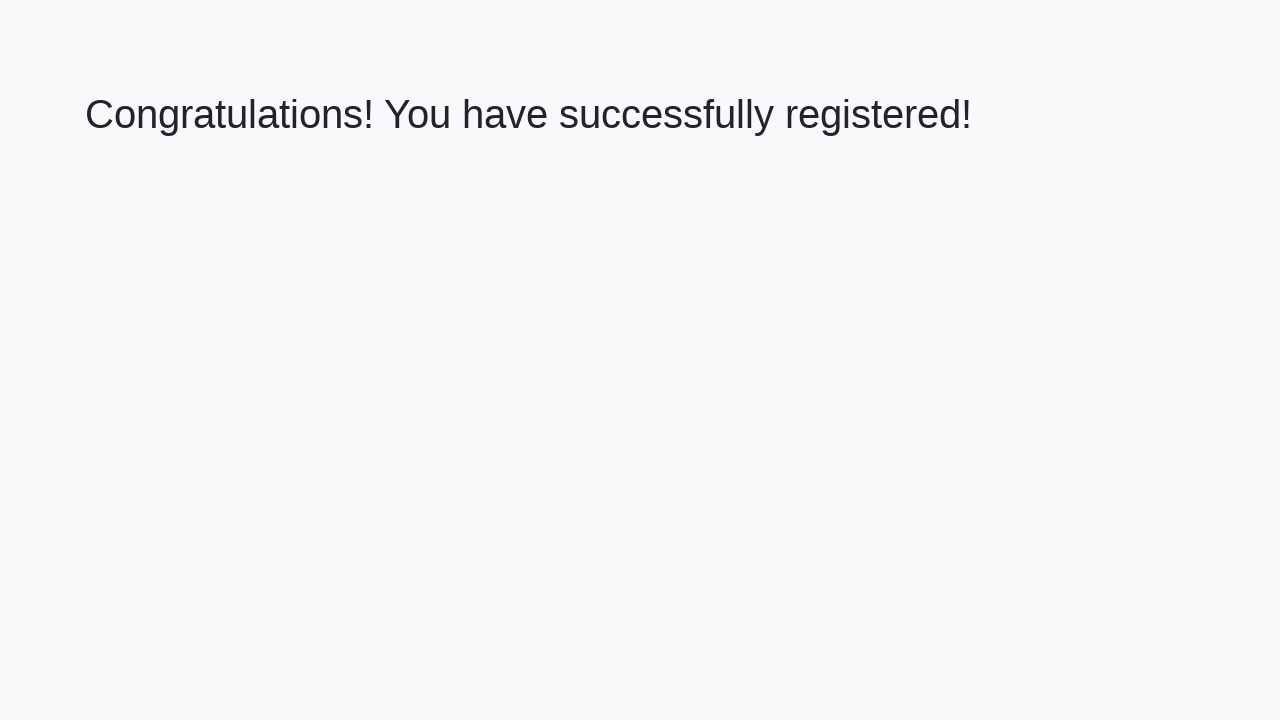

Success message h1 element loaded
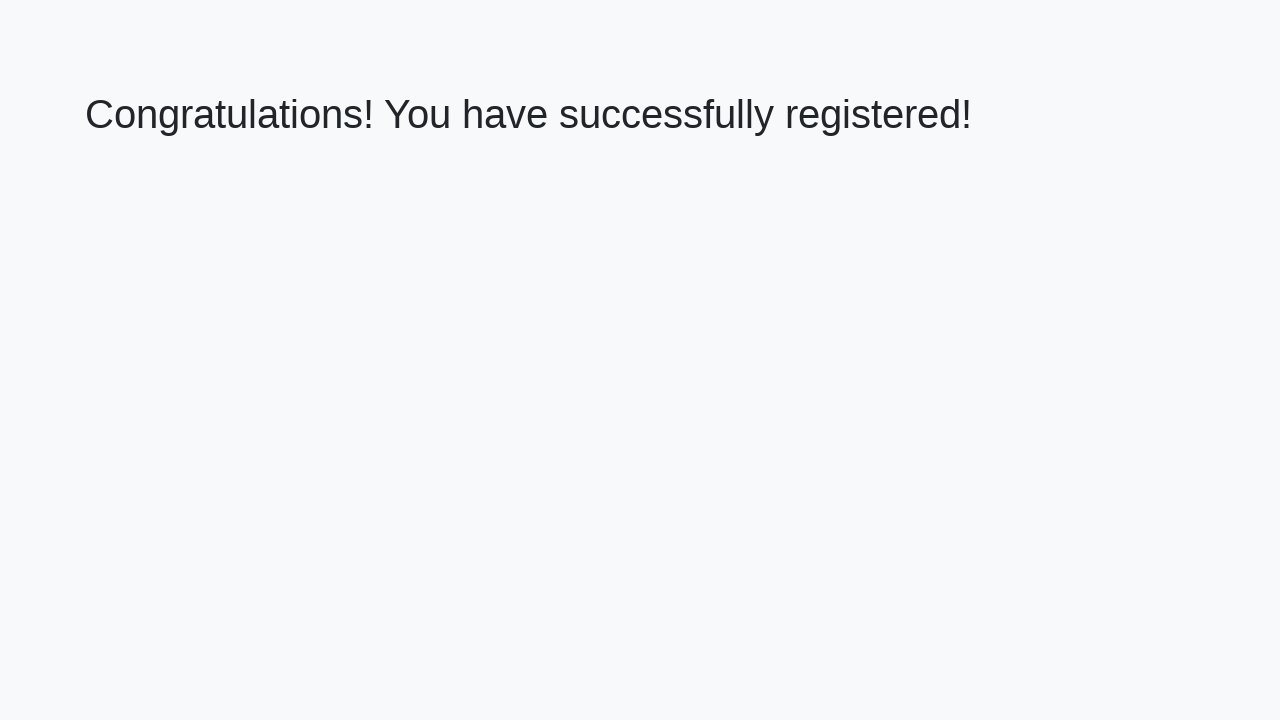

Retrieved success message text: 'Congratulations! You have successfully registered!'
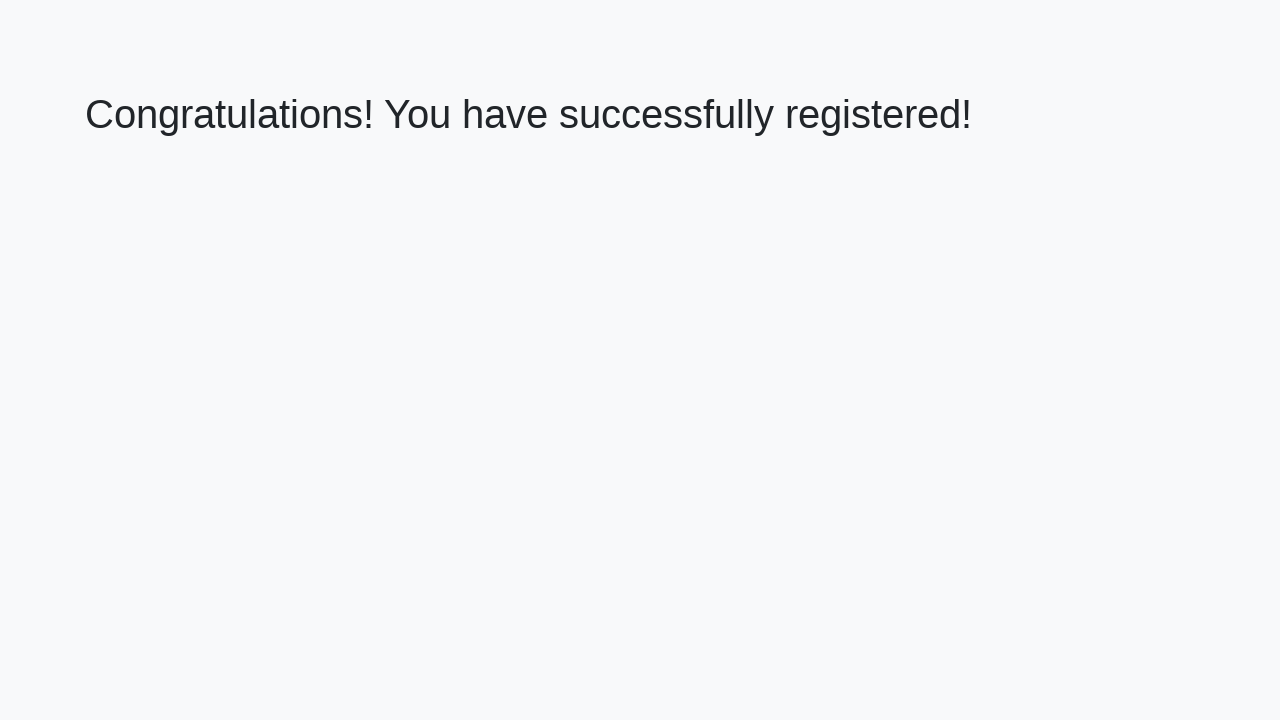

Assertion passed: registration successful message verified
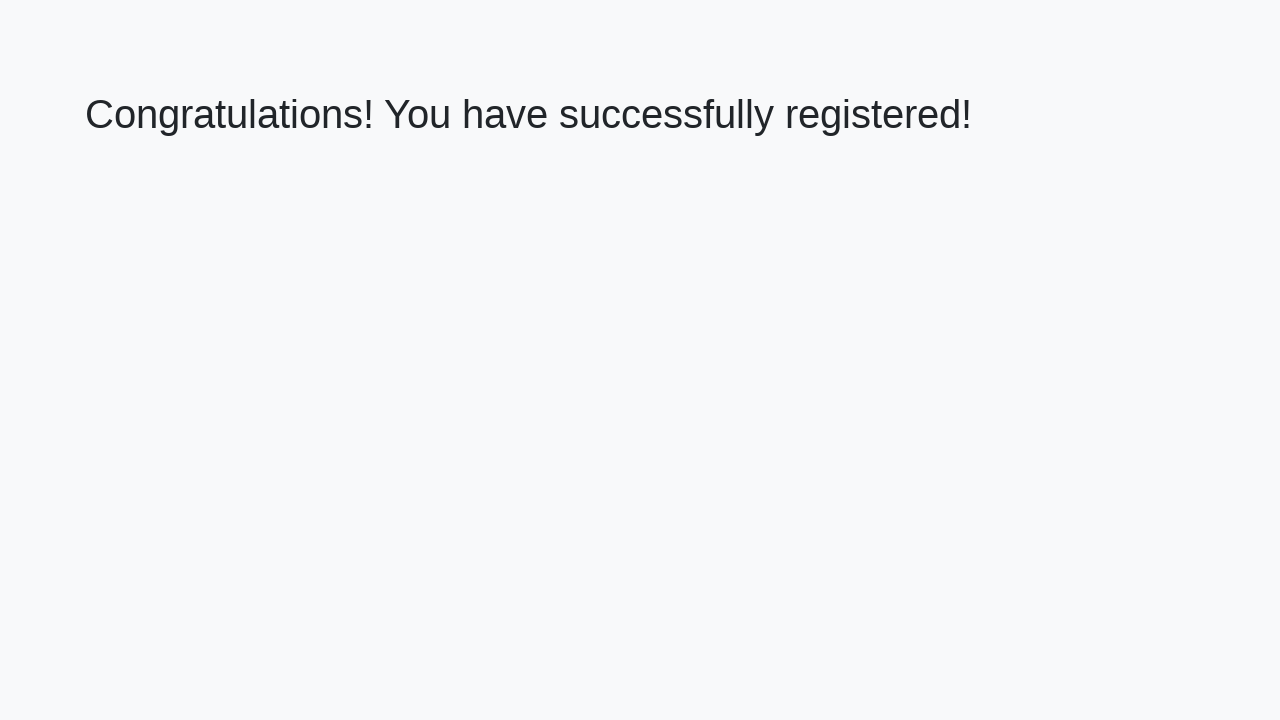

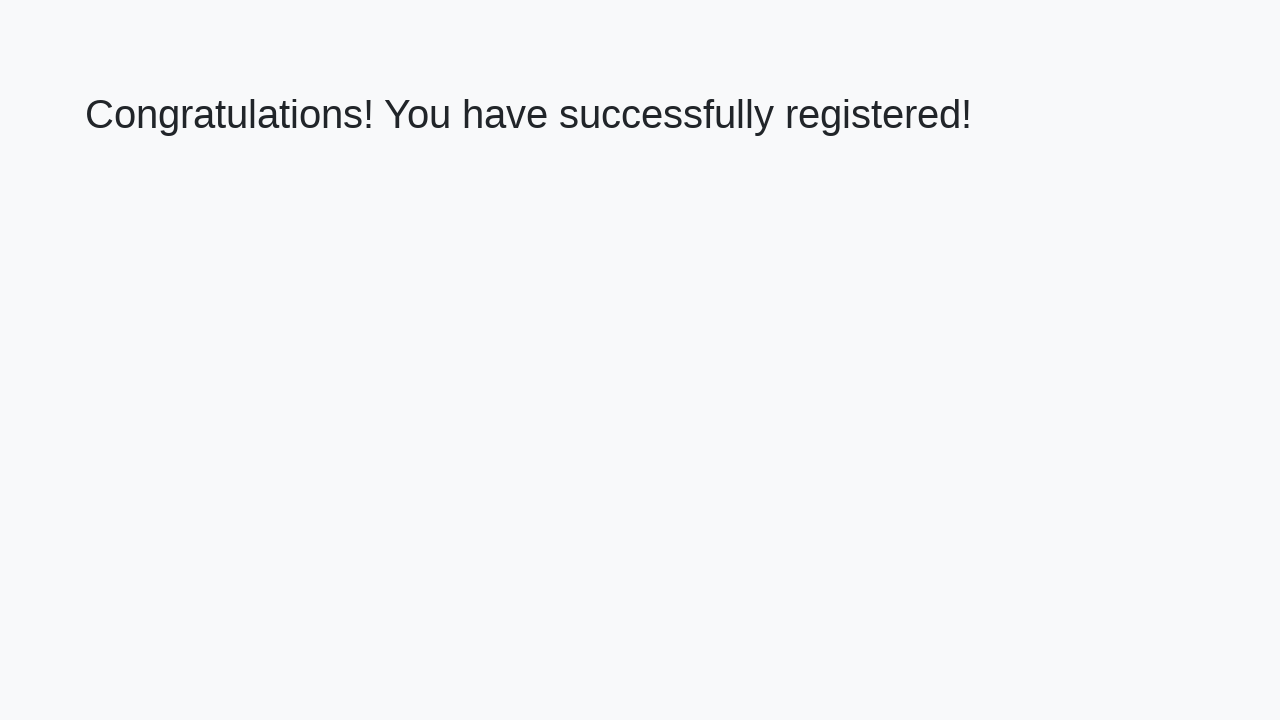